Tests drag and drop functionality by dragging element A to element B and verifying that the elements swap positions

Starting URL: https://the-internet.herokuapp.com/

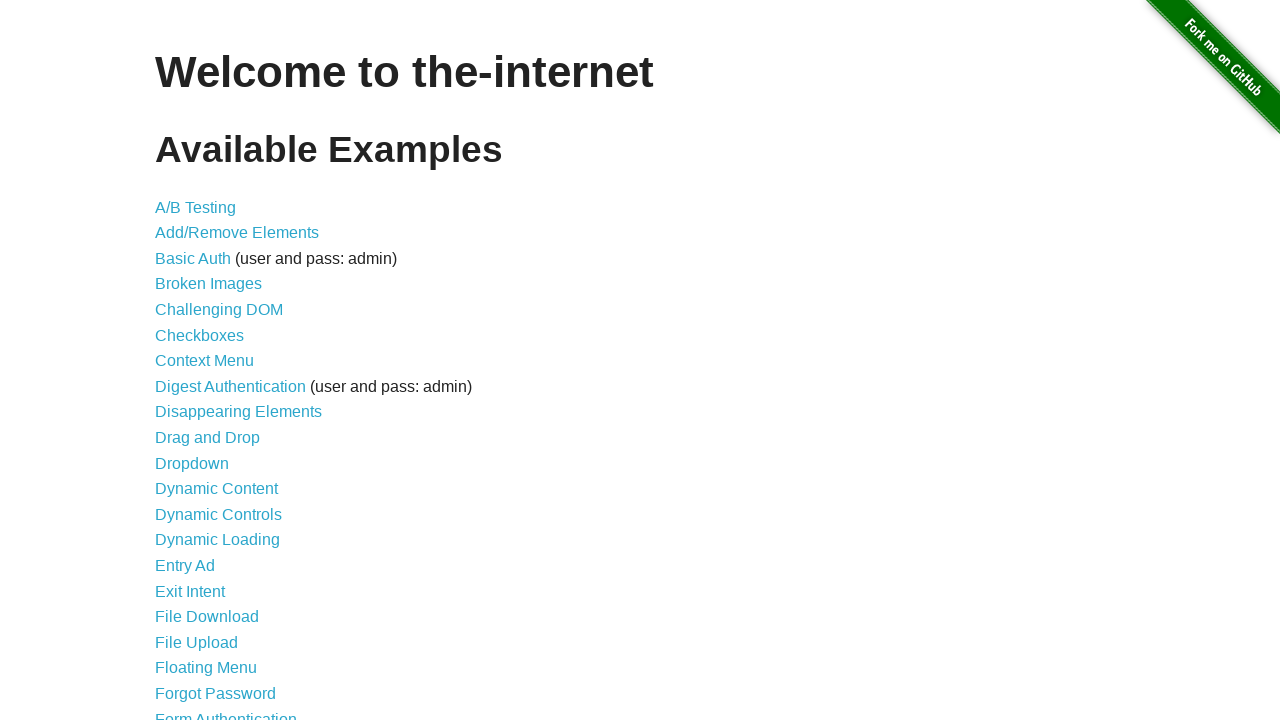

Clicked on Drag and Drop link at (208, 438) on text=Drag and Drop
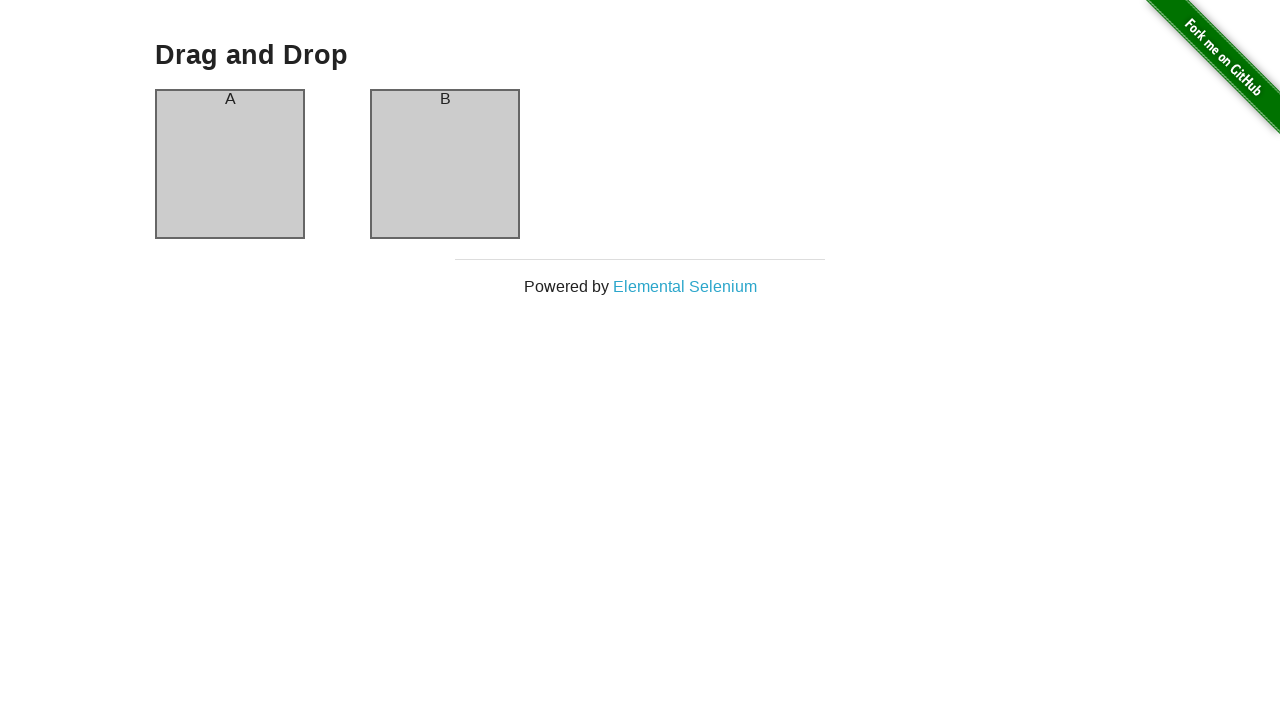

Dragged element A to element B at (445, 164)
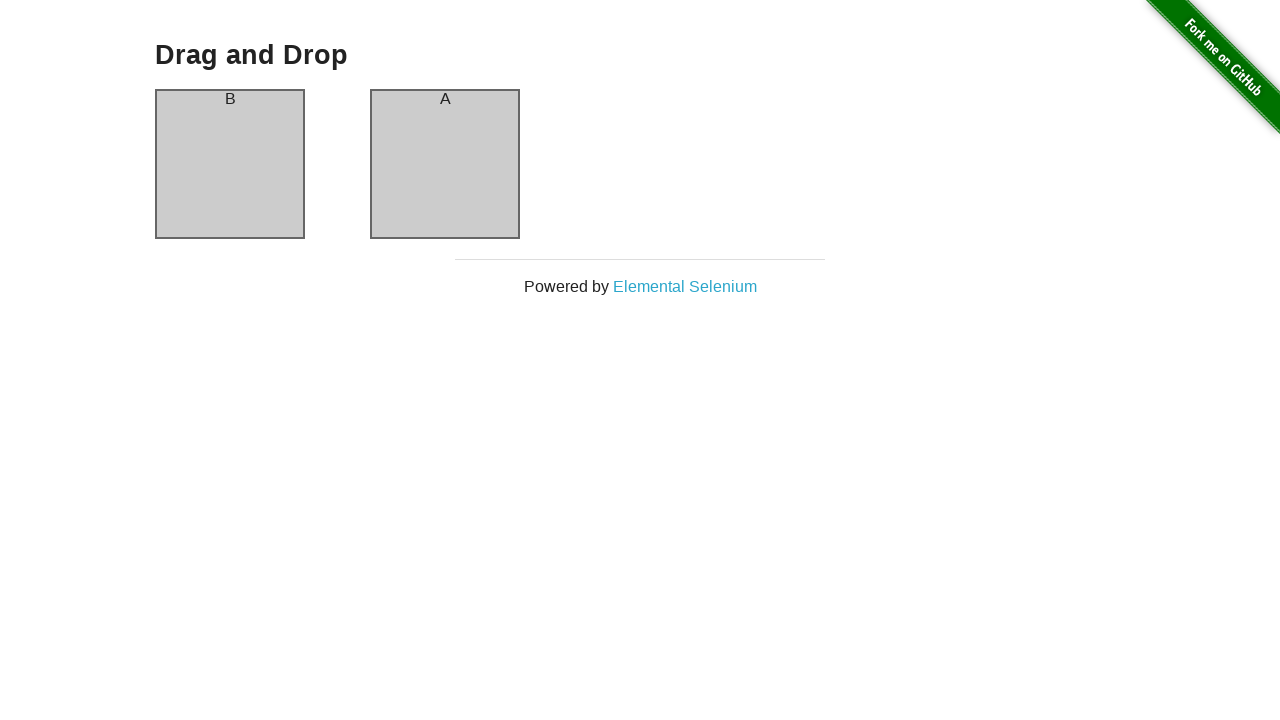

Verified that elements swapped positions - column A now contains 'B'
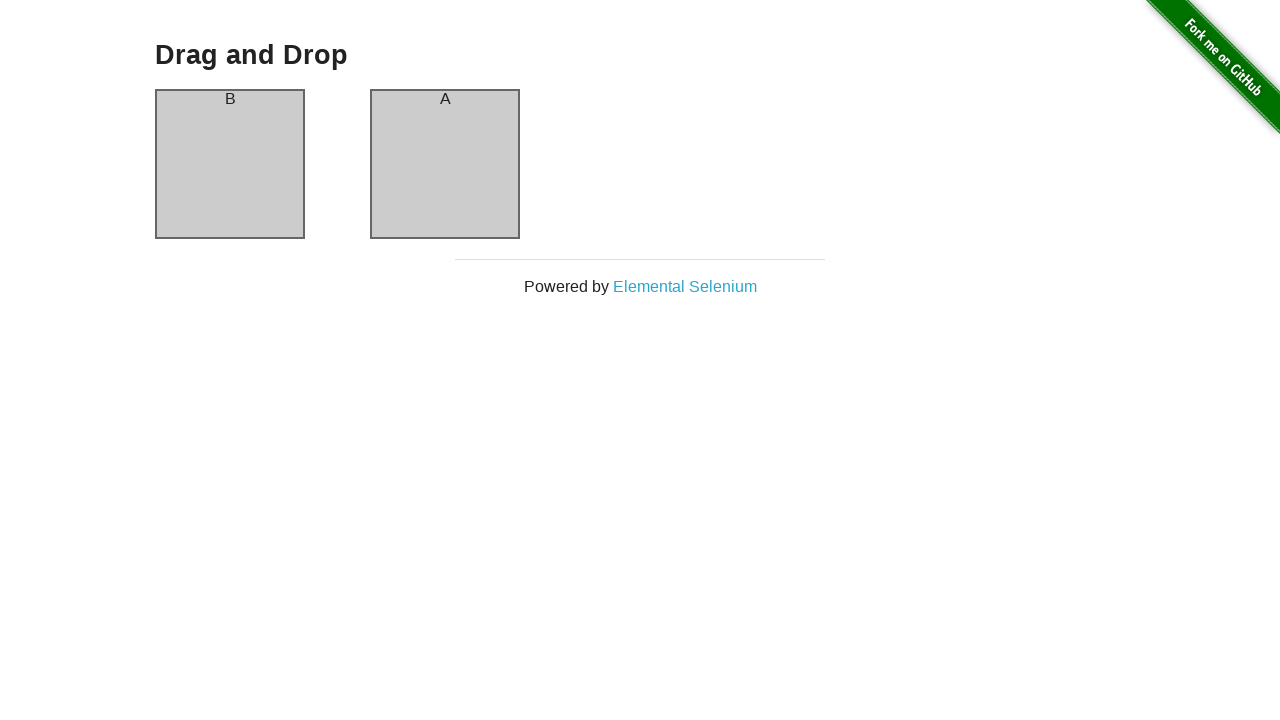

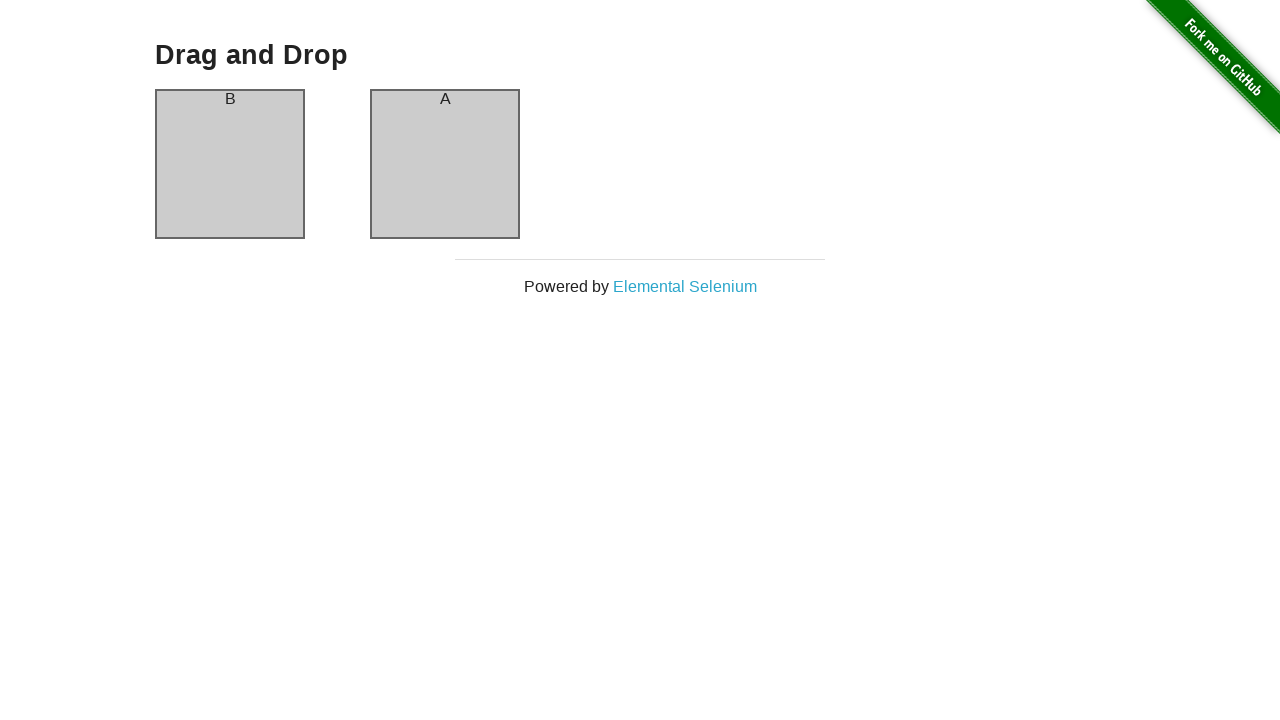